Solves a math problem on the page by calculating a logarithmic expression, filling the answer, selecting checkbox and radio button options, then submitting the form

Starting URL: http://suninjuly.github.io/math.html

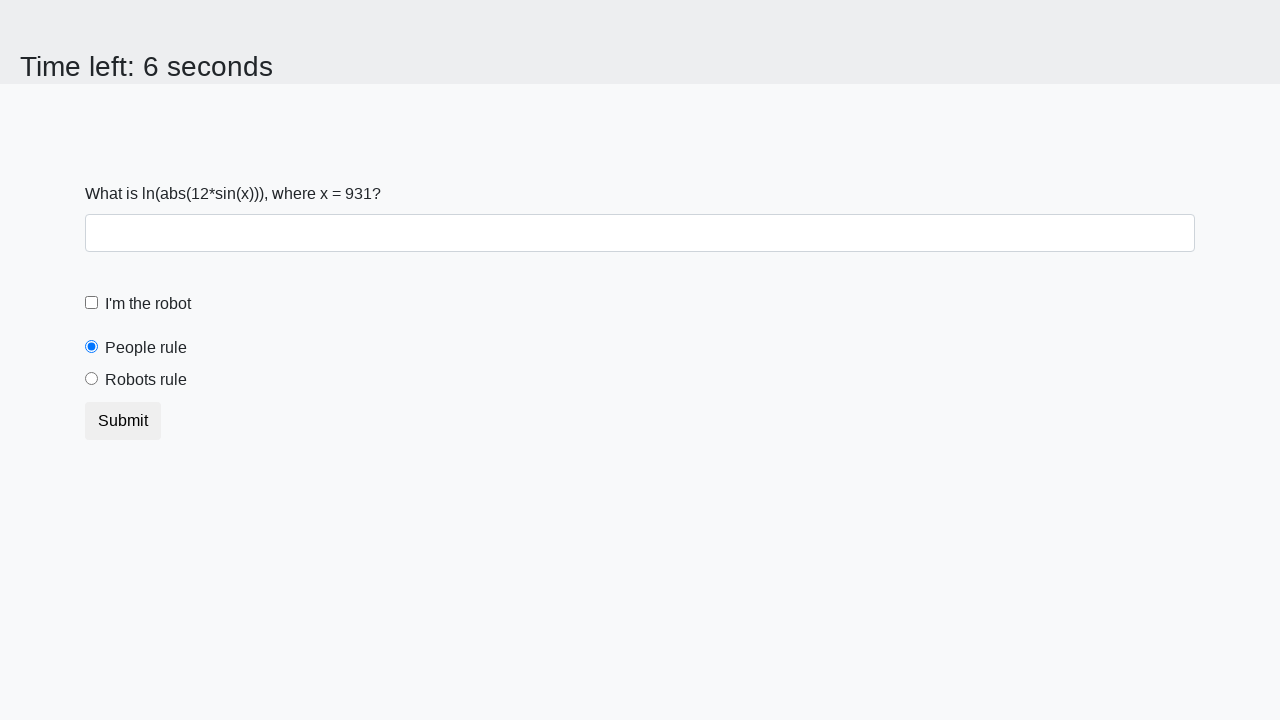

Retrieved x value from the page
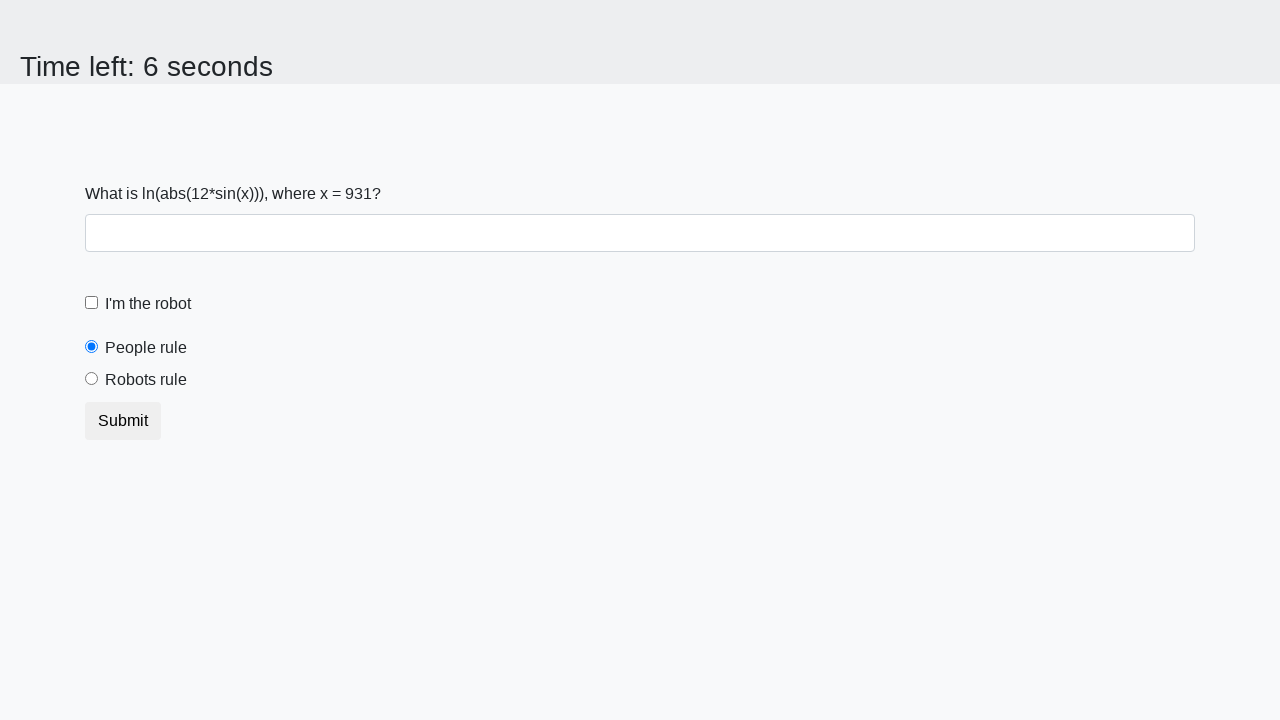

Calculated logarithmic expression: log(abs(12 * sin(931))) = 2.3638308018597503
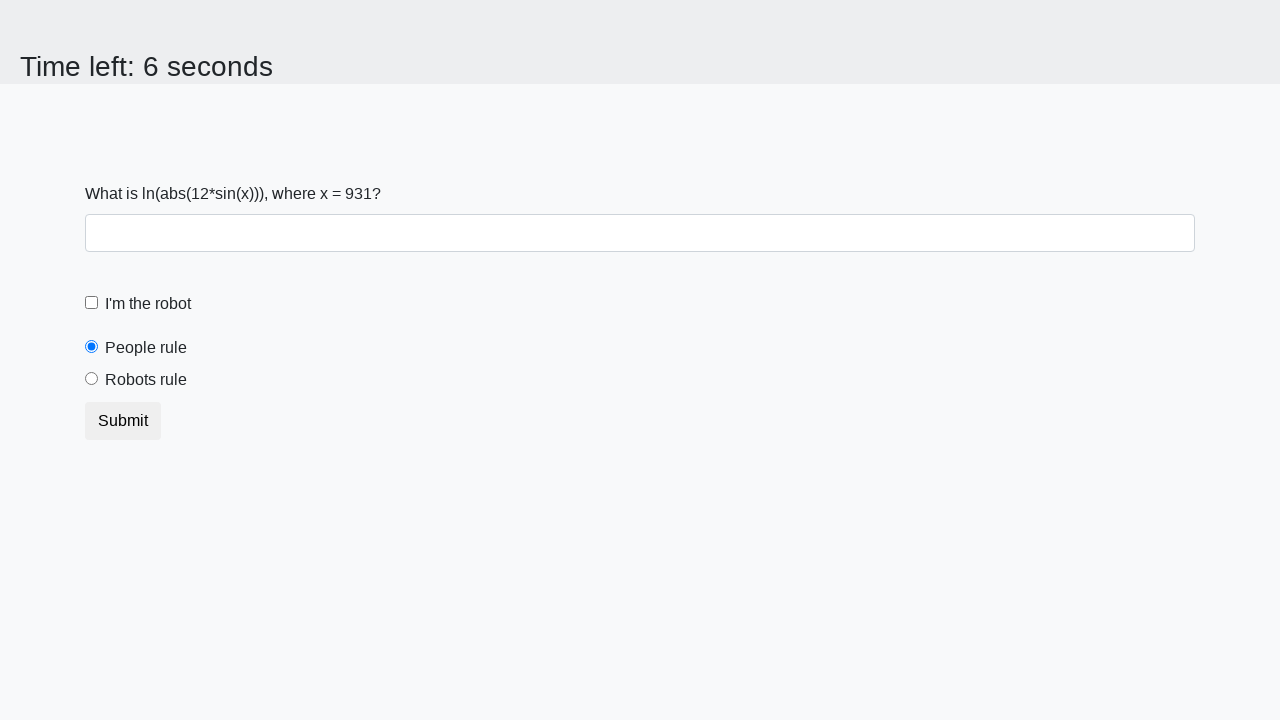

Filled answer field with calculated result: 2.3638308018597503 on //*[@id="answer"]
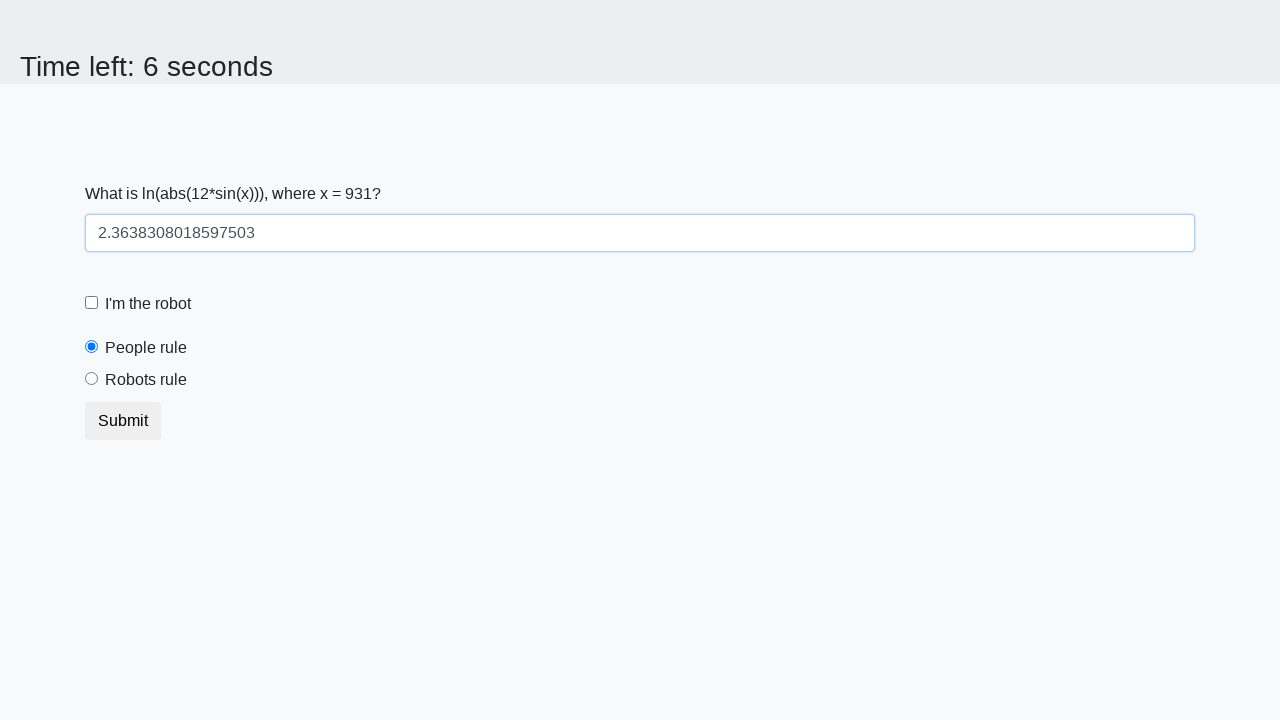

Selected the robot checkbox at (92, 303) on xpath=//*[@id="robotCheckbox"]
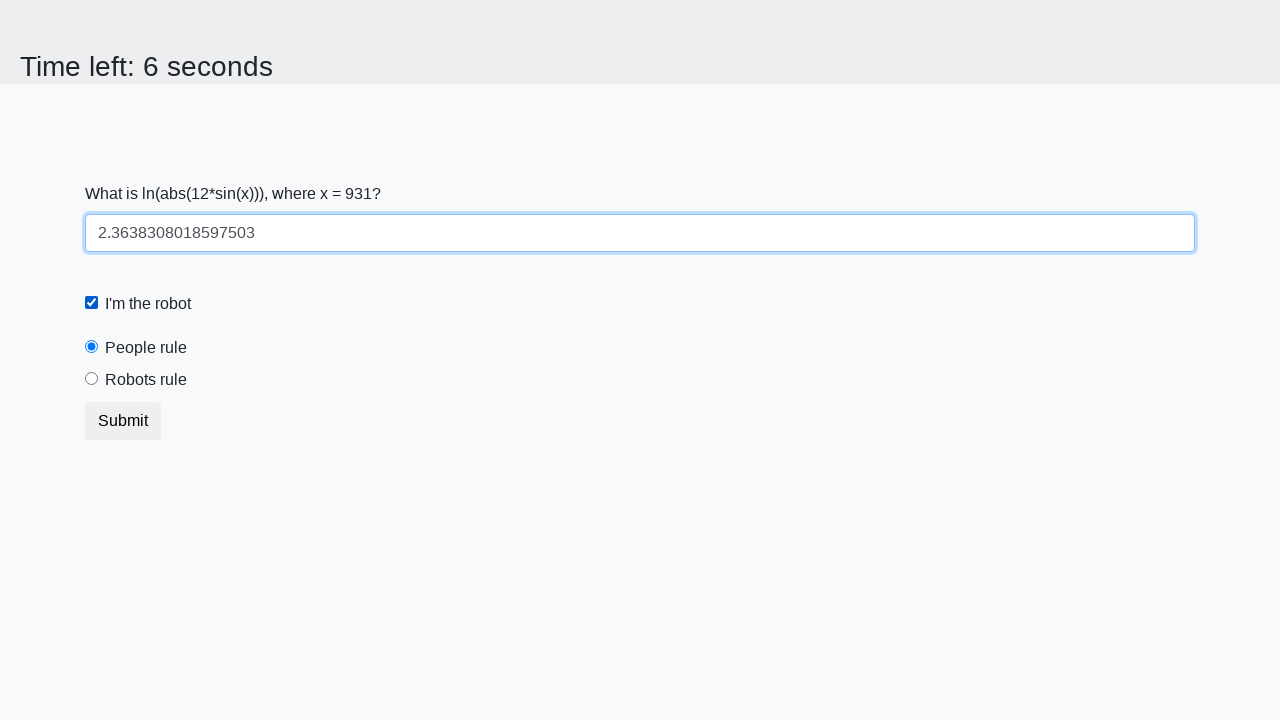

Selected the 'robots rule' radio button at (92, 379) on xpath=//*[@id="robotsRule"]
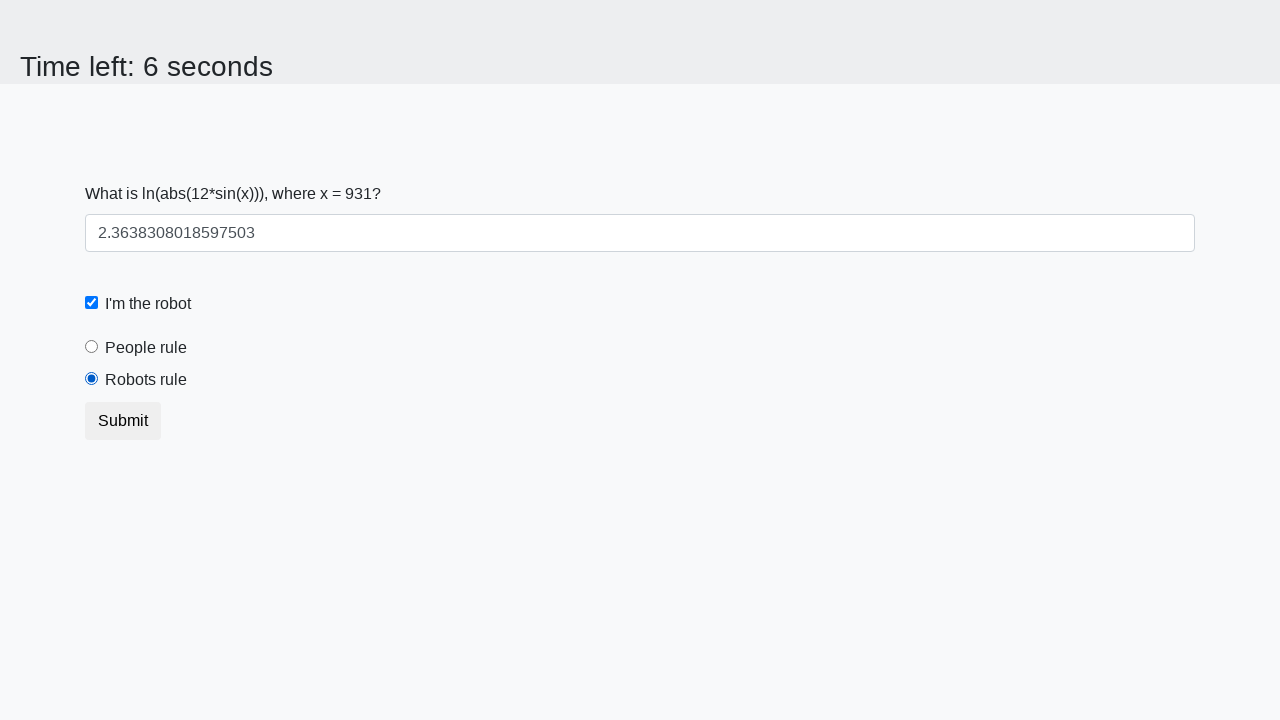

Submitted the form at (123, 421) on xpath=//button[@type="submit"]
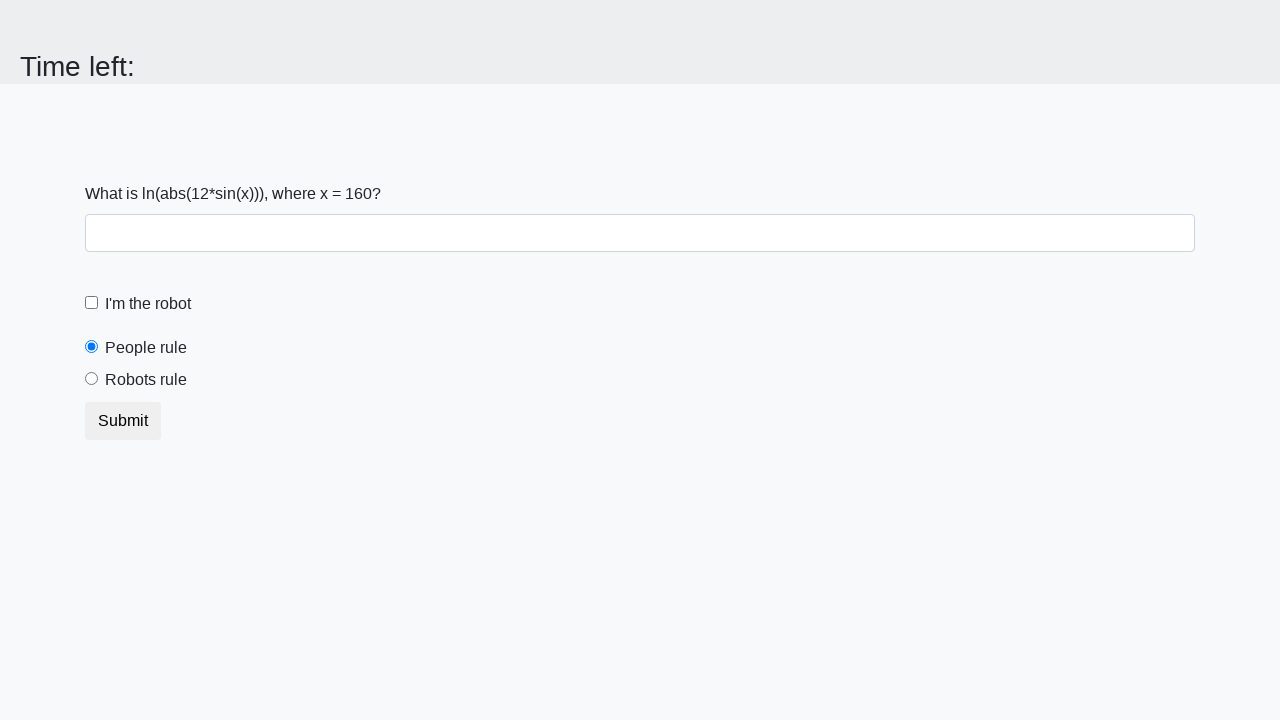

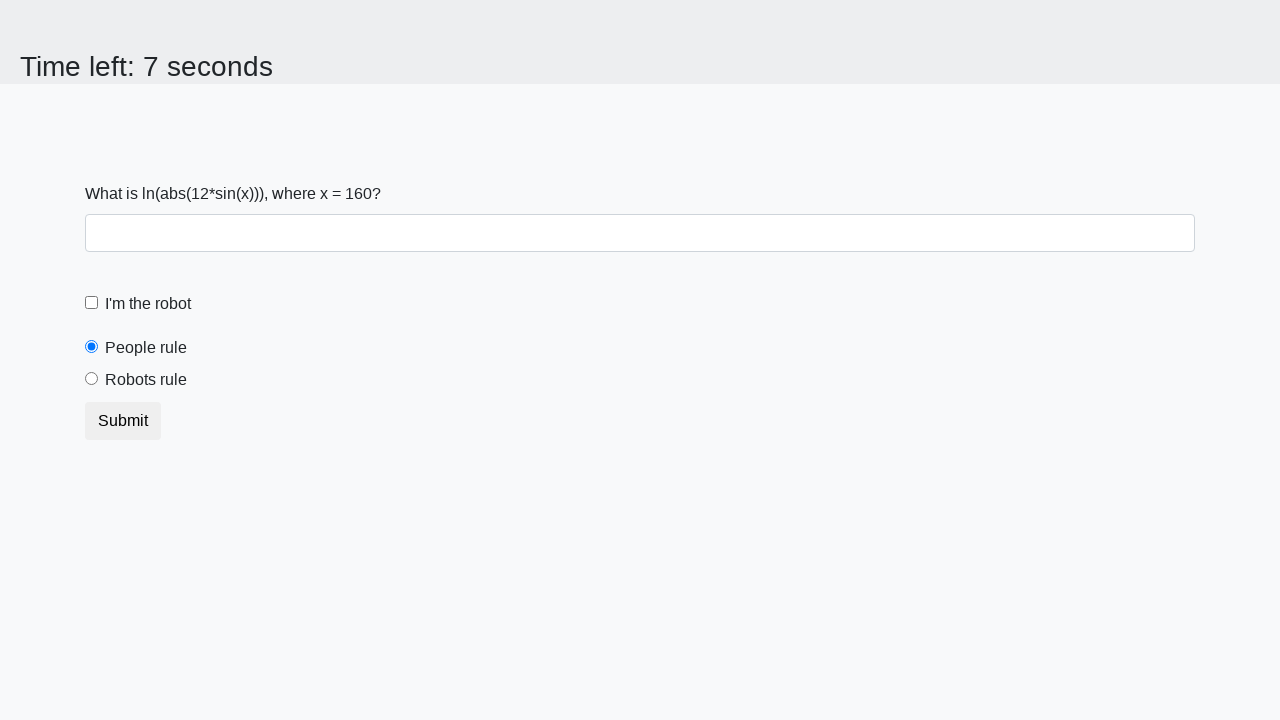